Tests AJAX functionality by clicking a button that triggers an asynchronous request and waiting for the success message to appear in the content area.

Starting URL: http://uitestingplayground.com/ajax

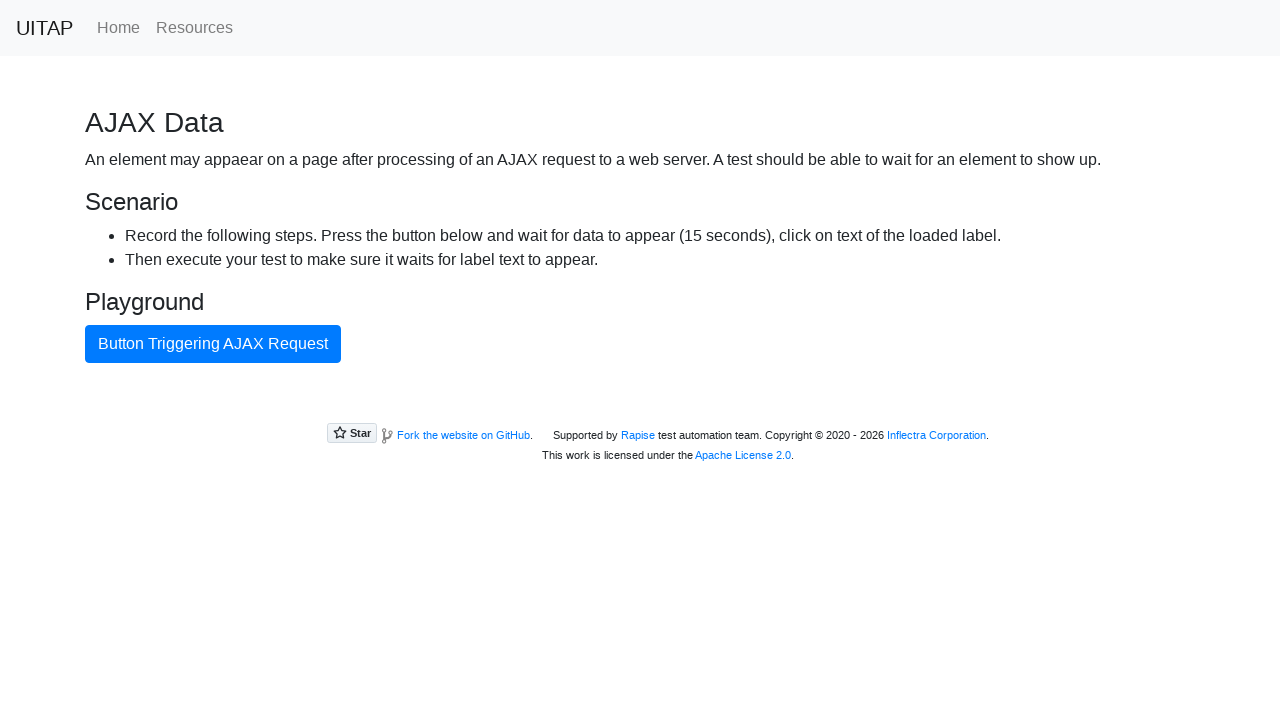

Clicked AJAX button to trigger asynchronous request at (213, 344) on #ajaxButton
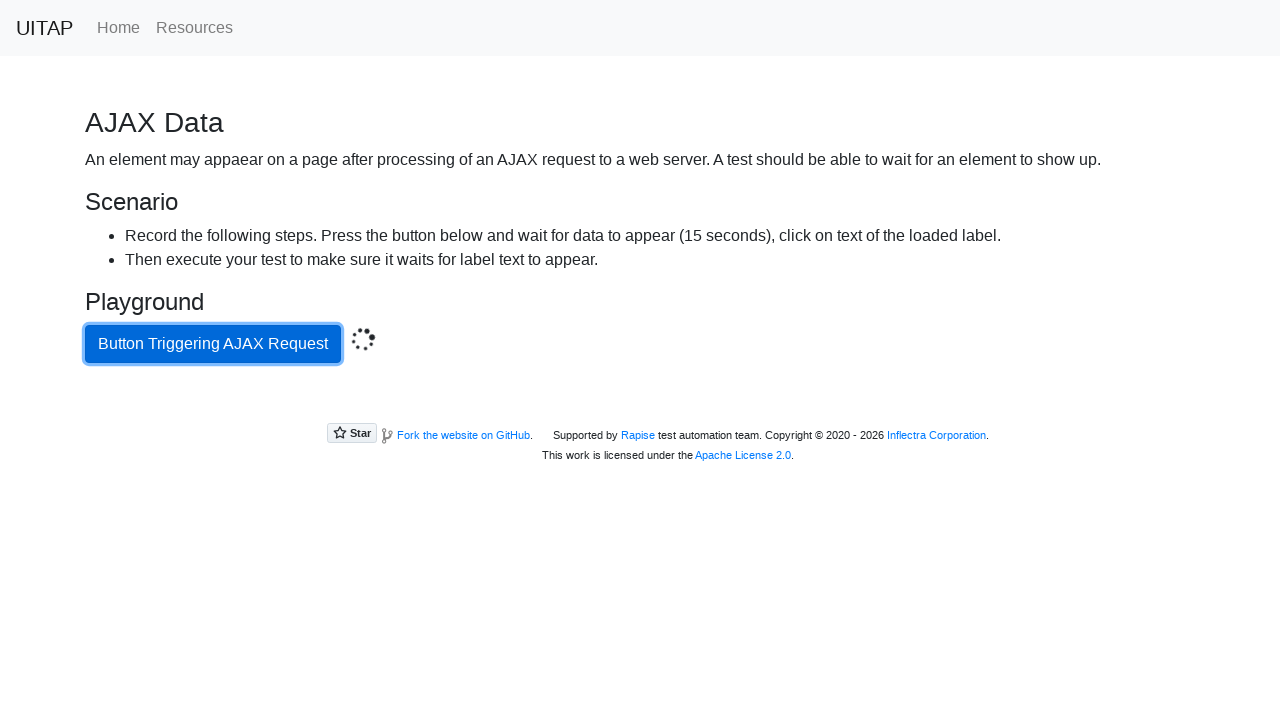

AJAX response received and success message appeared
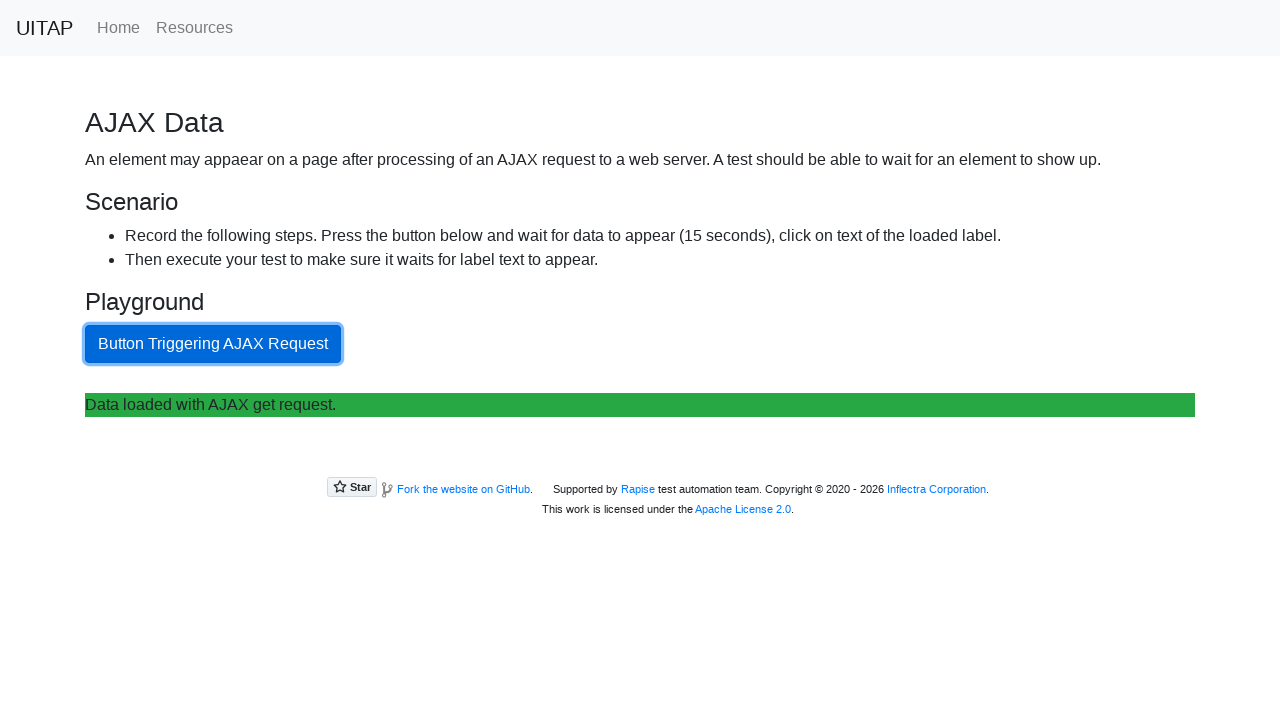

Verified success message is visible in content area
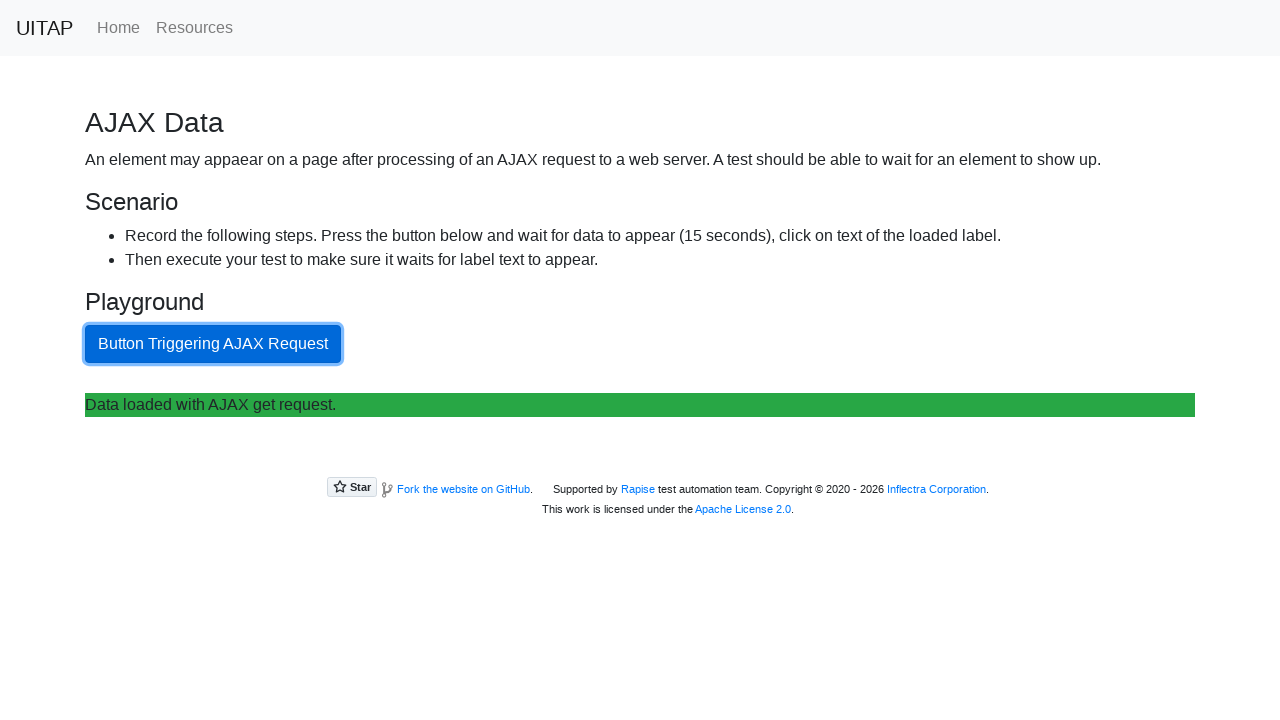

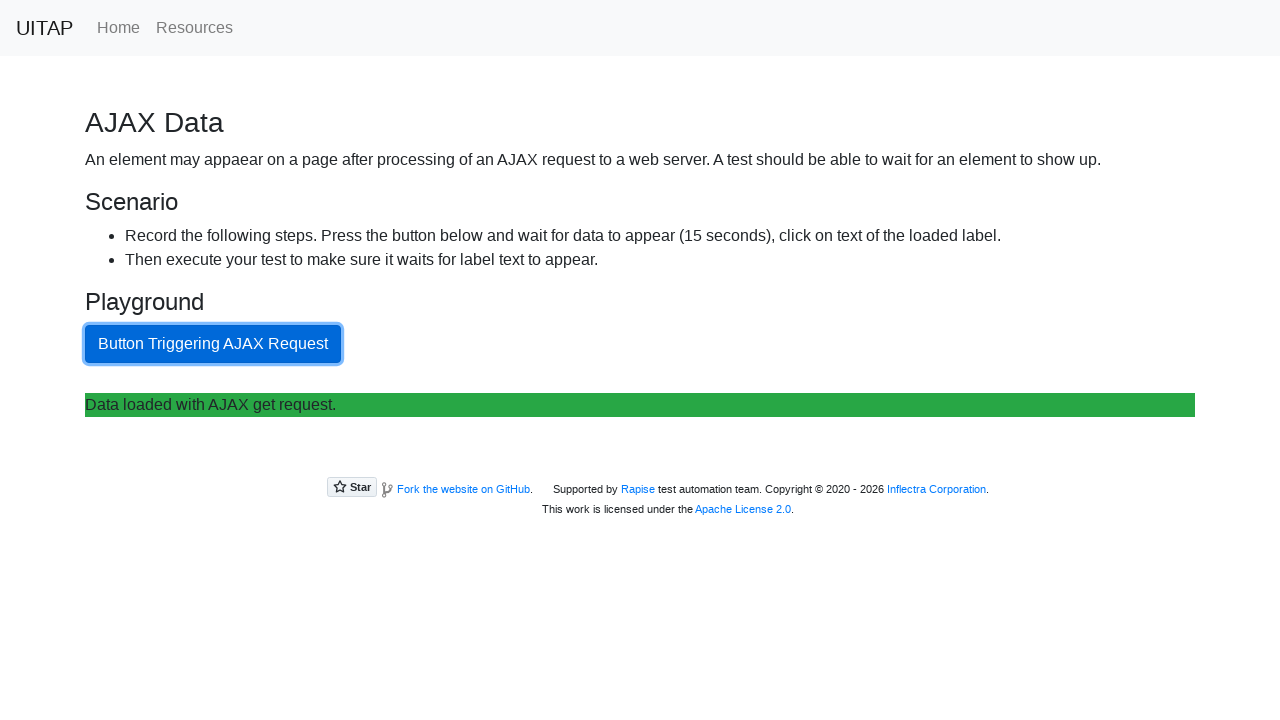